Tests registration page alert message when password is less than 8 characters by filling username and password fields and verifying failure alert

Starting URL: http://automationbykrishna.com/

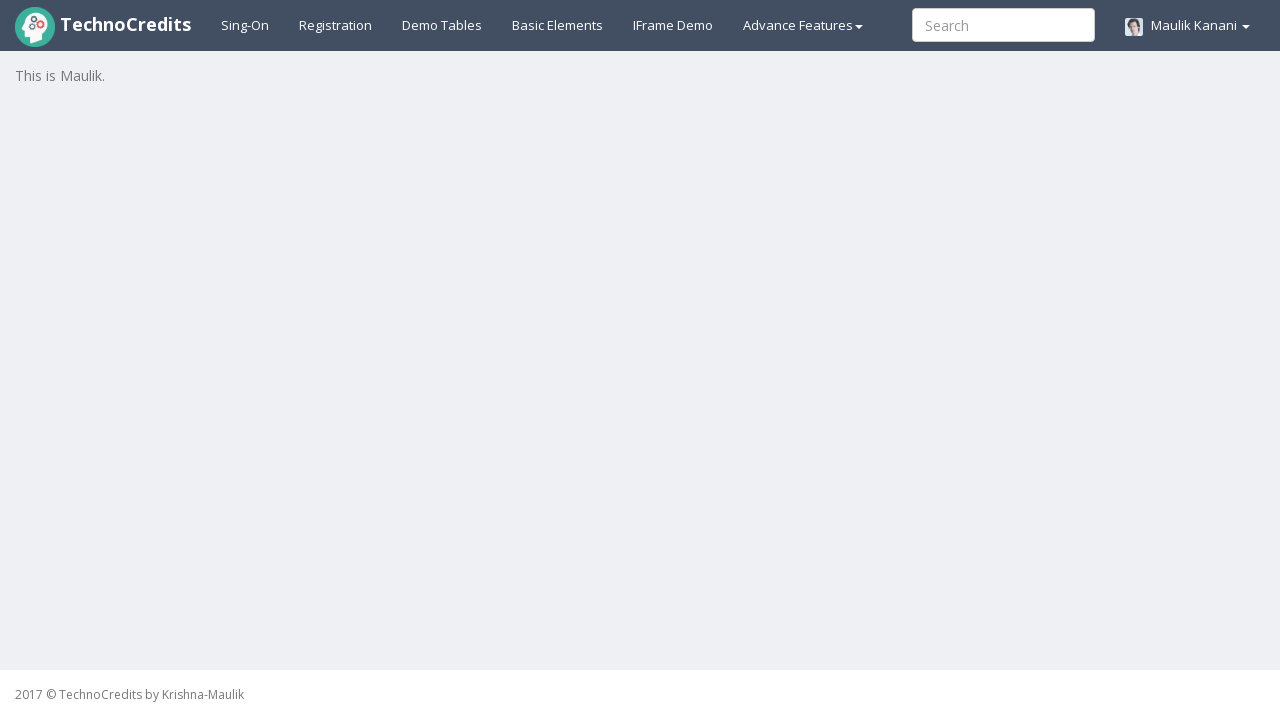

Clicked on Registration link at (336, 25) on xpath=//a[@id='registration2']
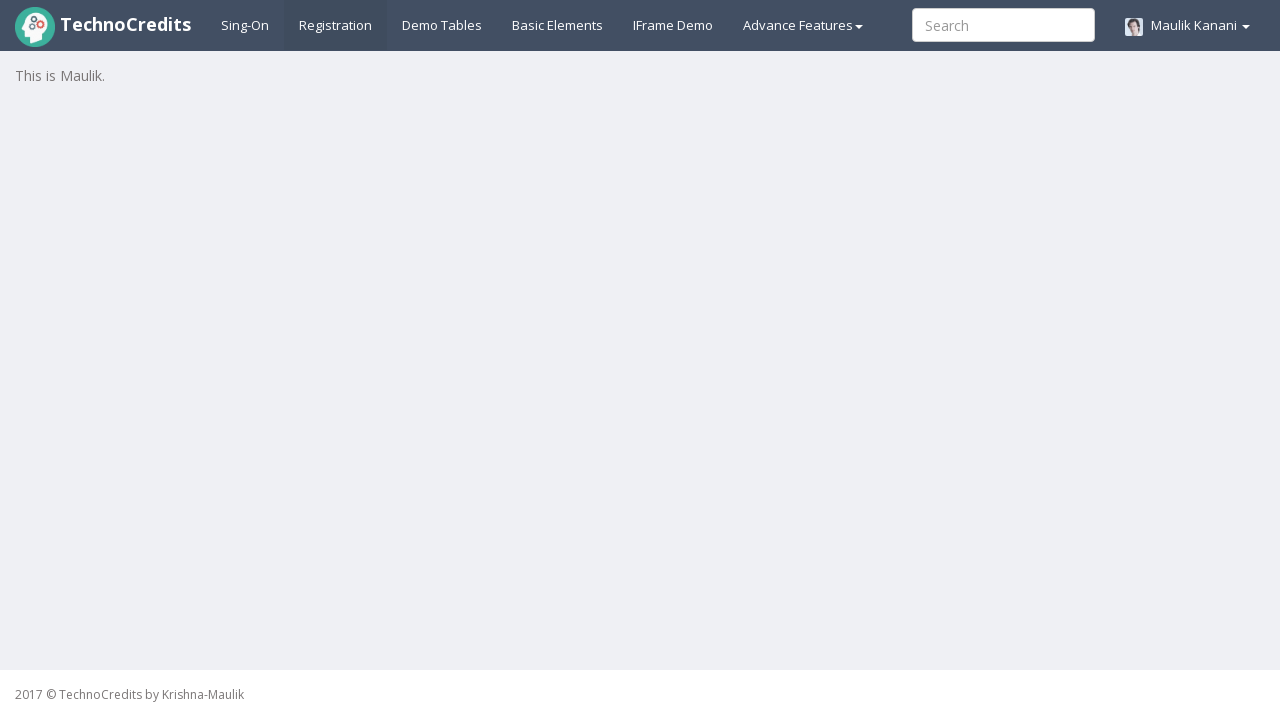

Waited for registration form to load
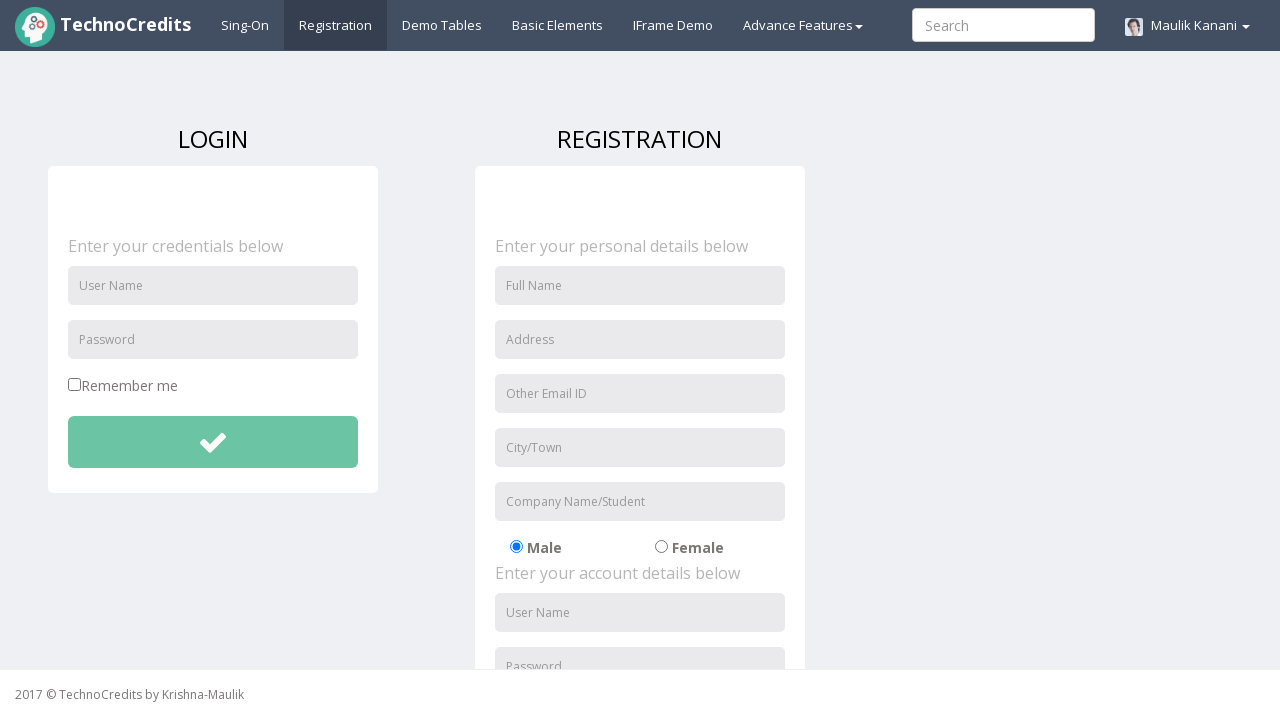

Filled username field with 'UserTest456' on //input[@id='unameSignin']
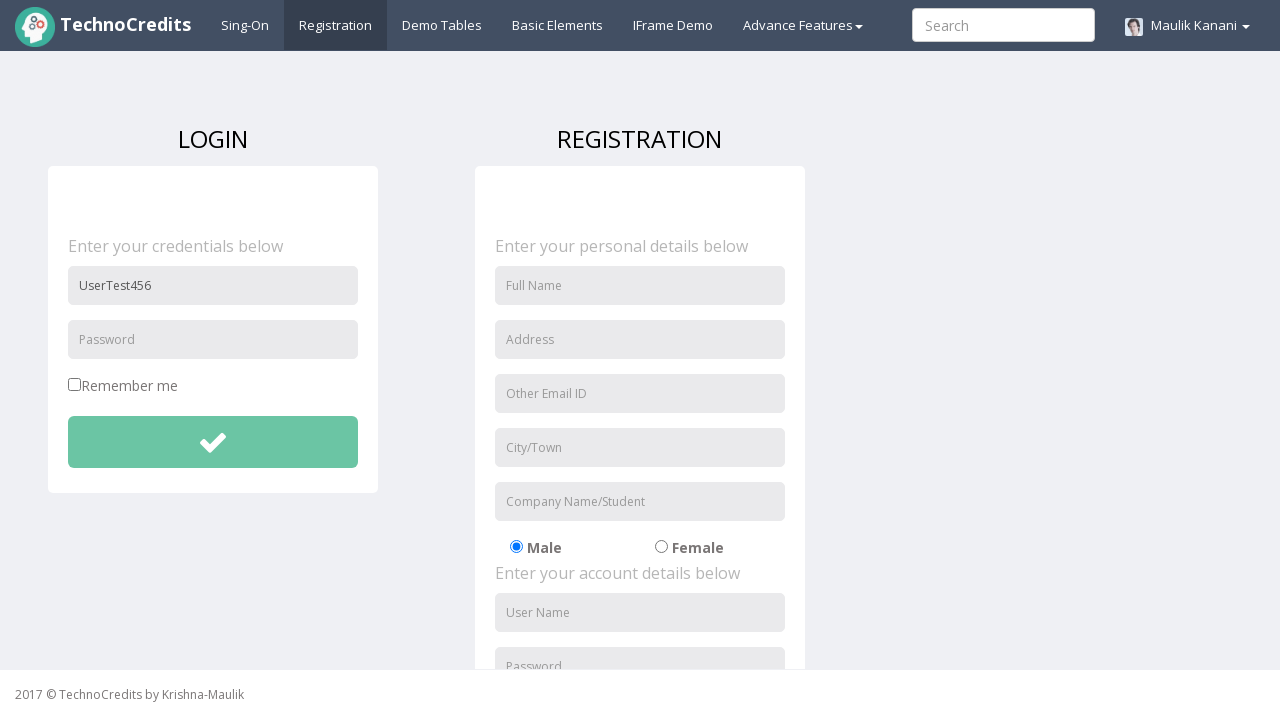

Filled password field with '12345' (less than 8 characters) on //input[@id='pwdSignin']
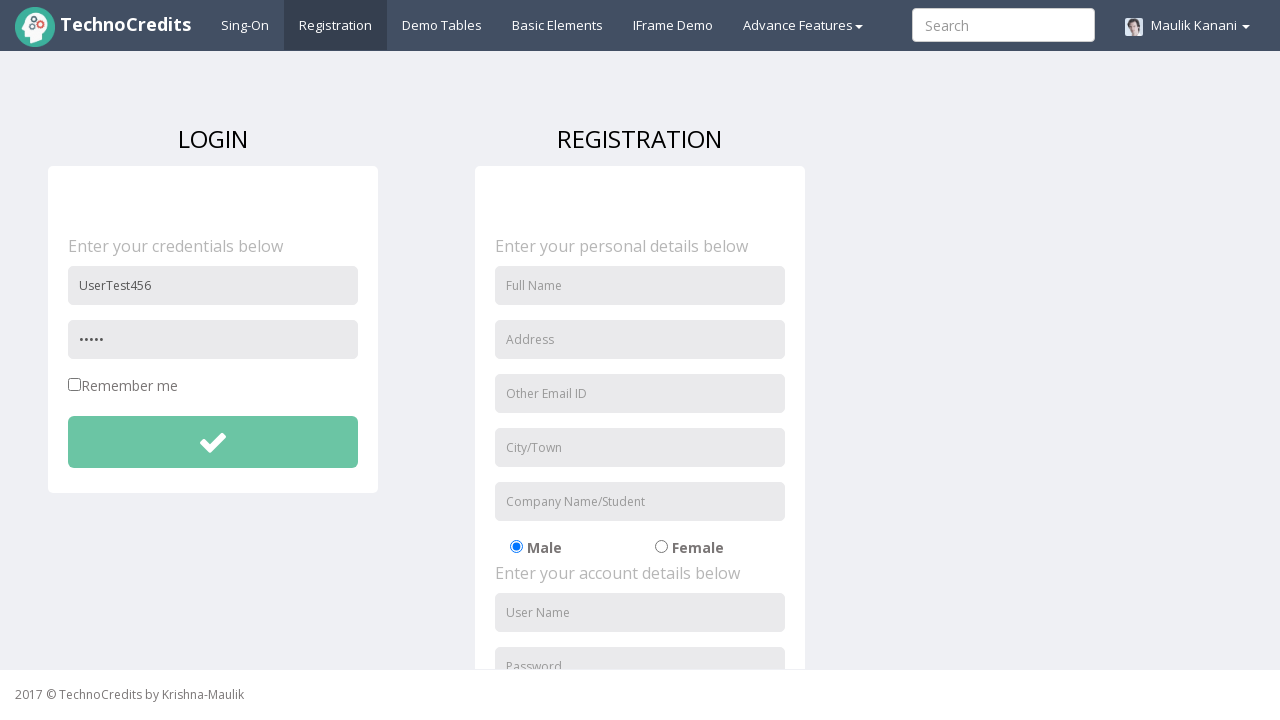

Clicked submit button at (213, 442) on xpath=//button[@id='btnsubmitdetails']
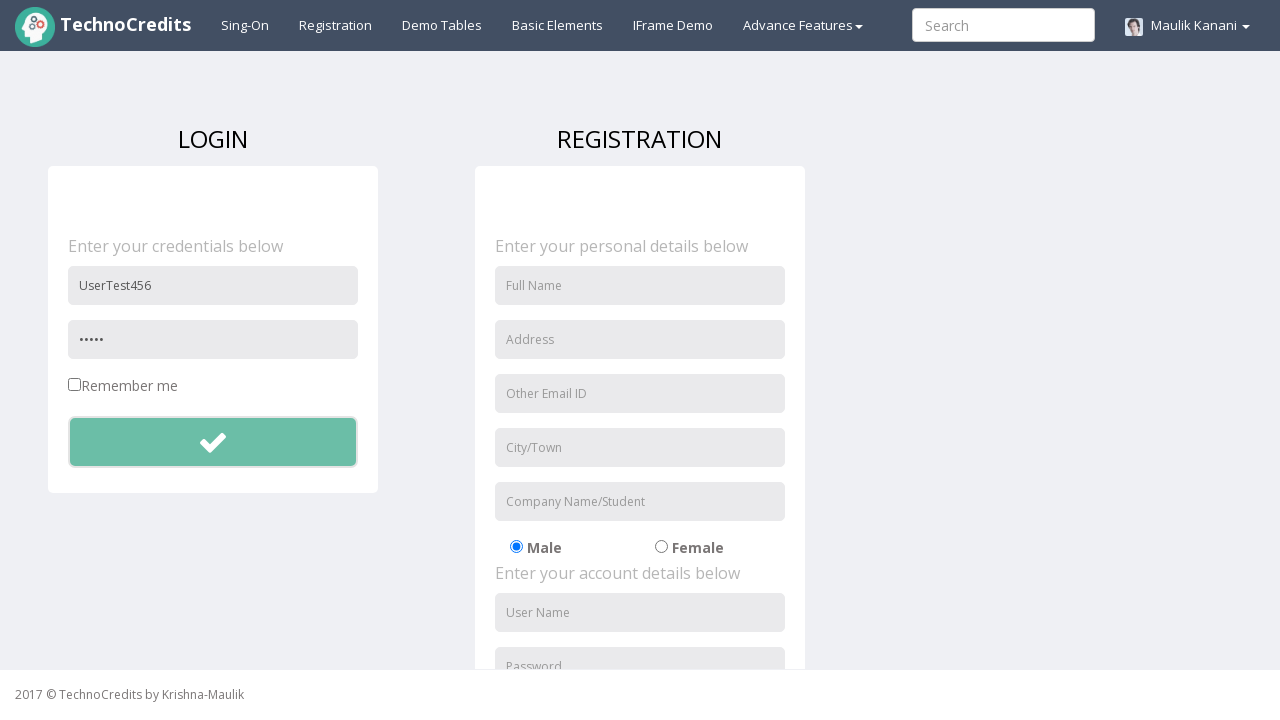

Set up alert dialog handler to accept alerts
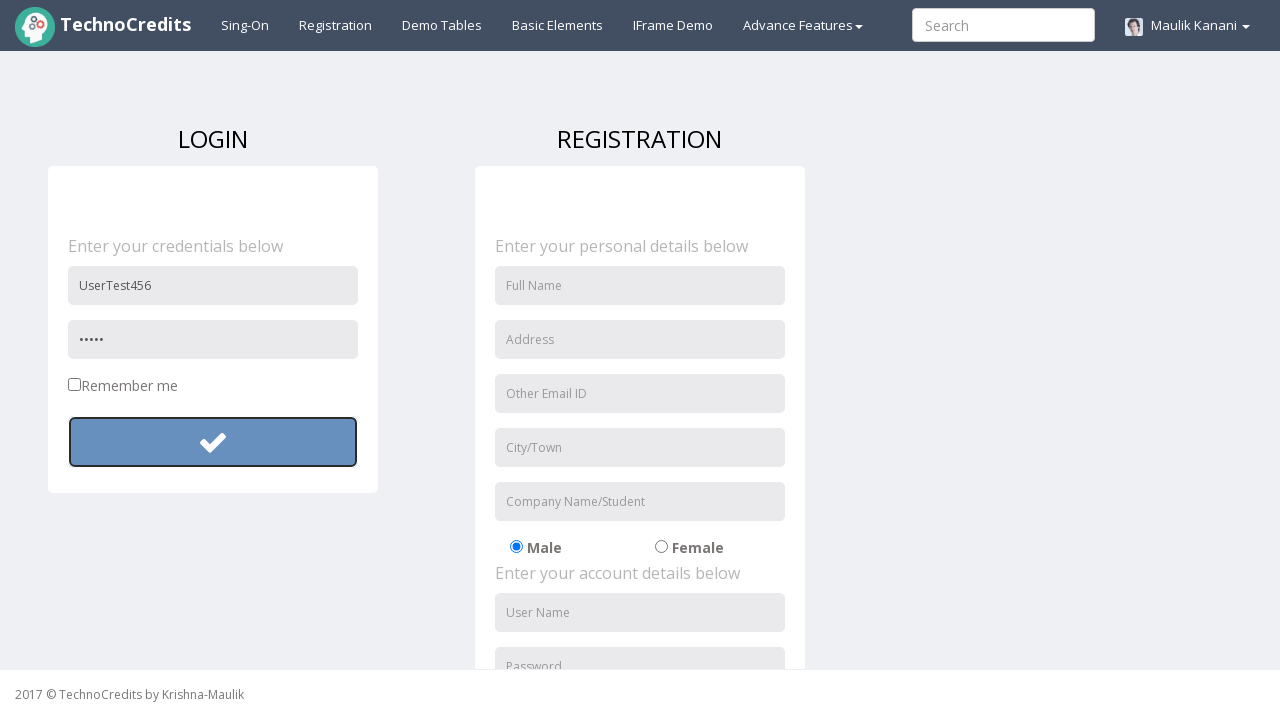

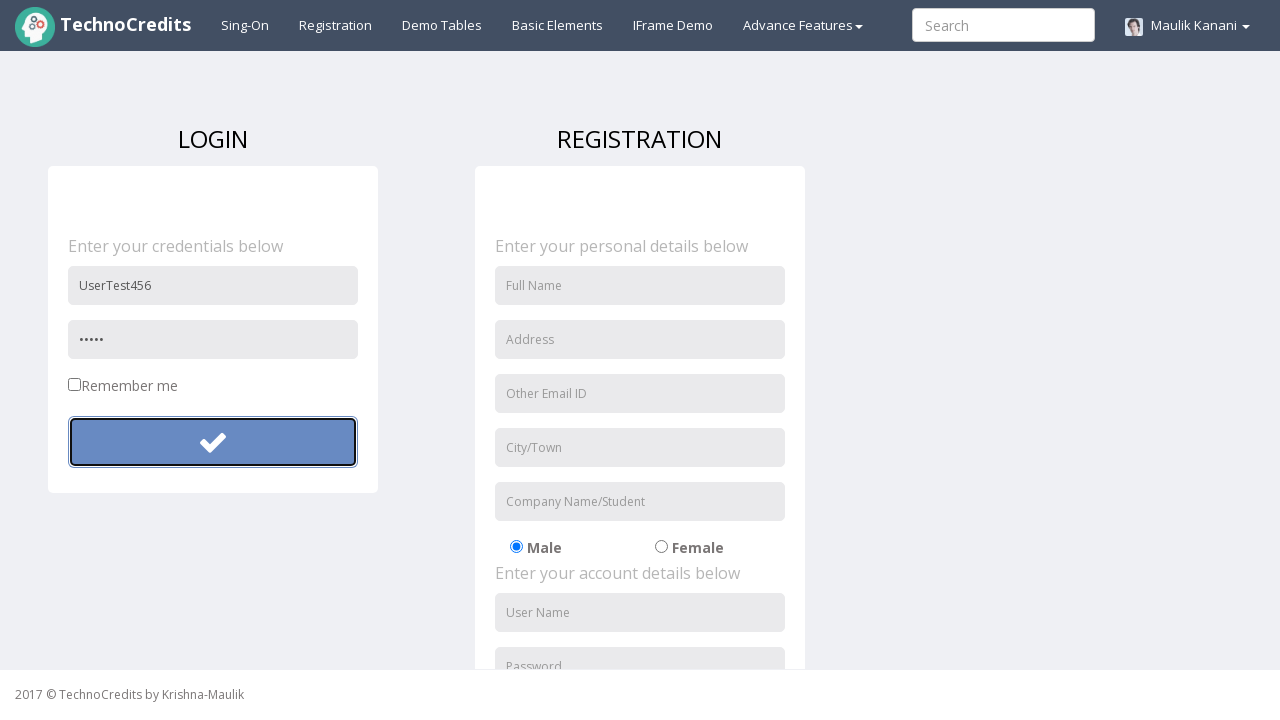